Tests keyboard input functionality by clicking on a name field, entering a name, and clicking a button on the Formy keypress practice page

Starting URL: https://formy-project.herokuapp.com/keypress

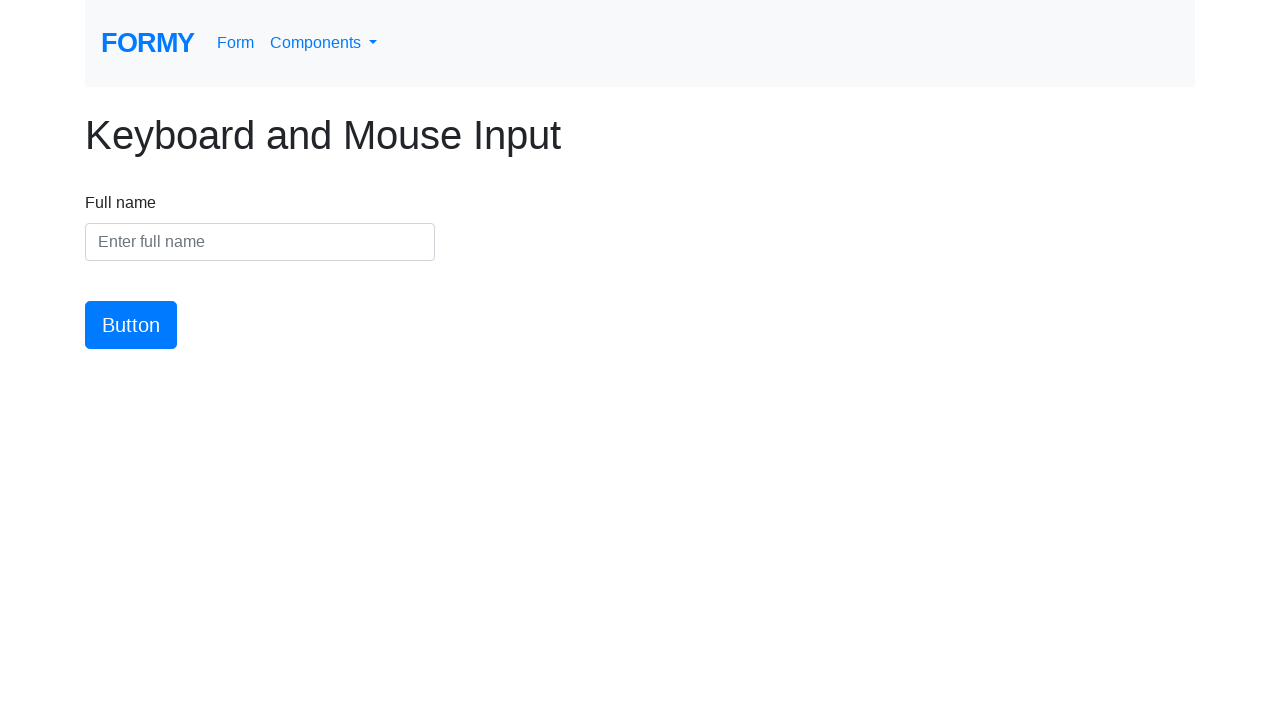

Clicked on the name input field at (260, 242) on #name
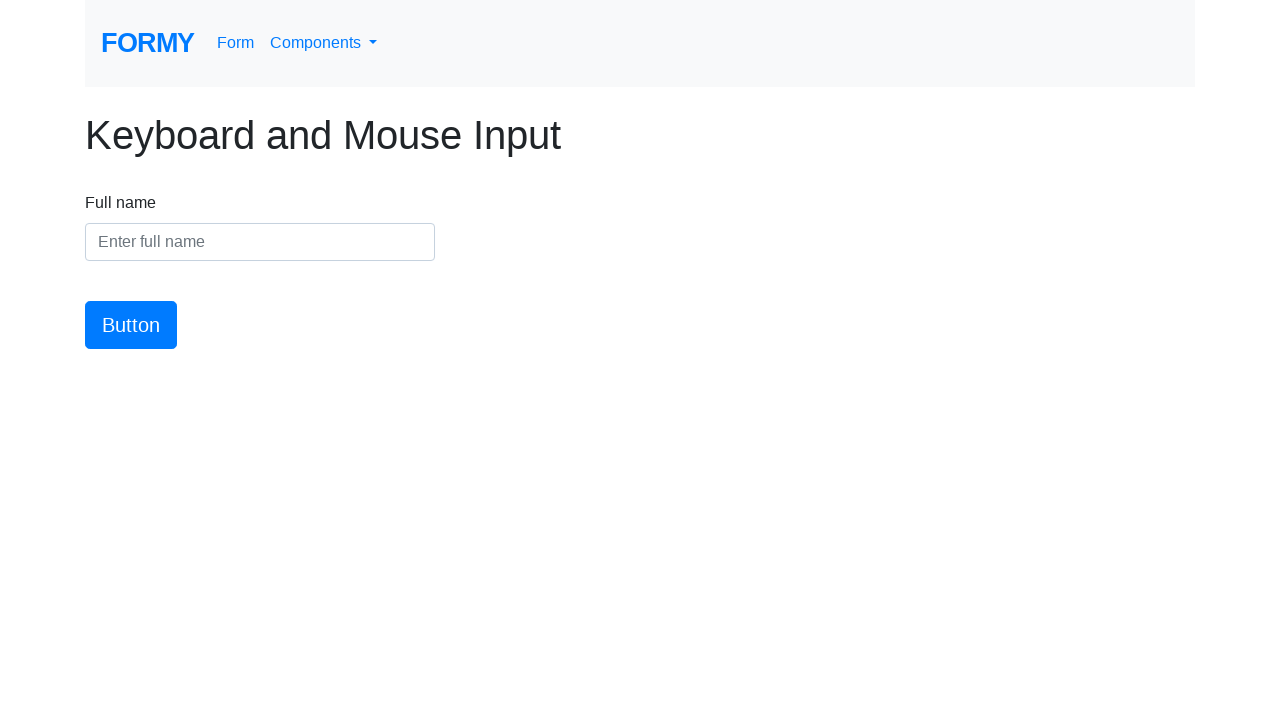

Entered 'David Siddle' into the name field on #name
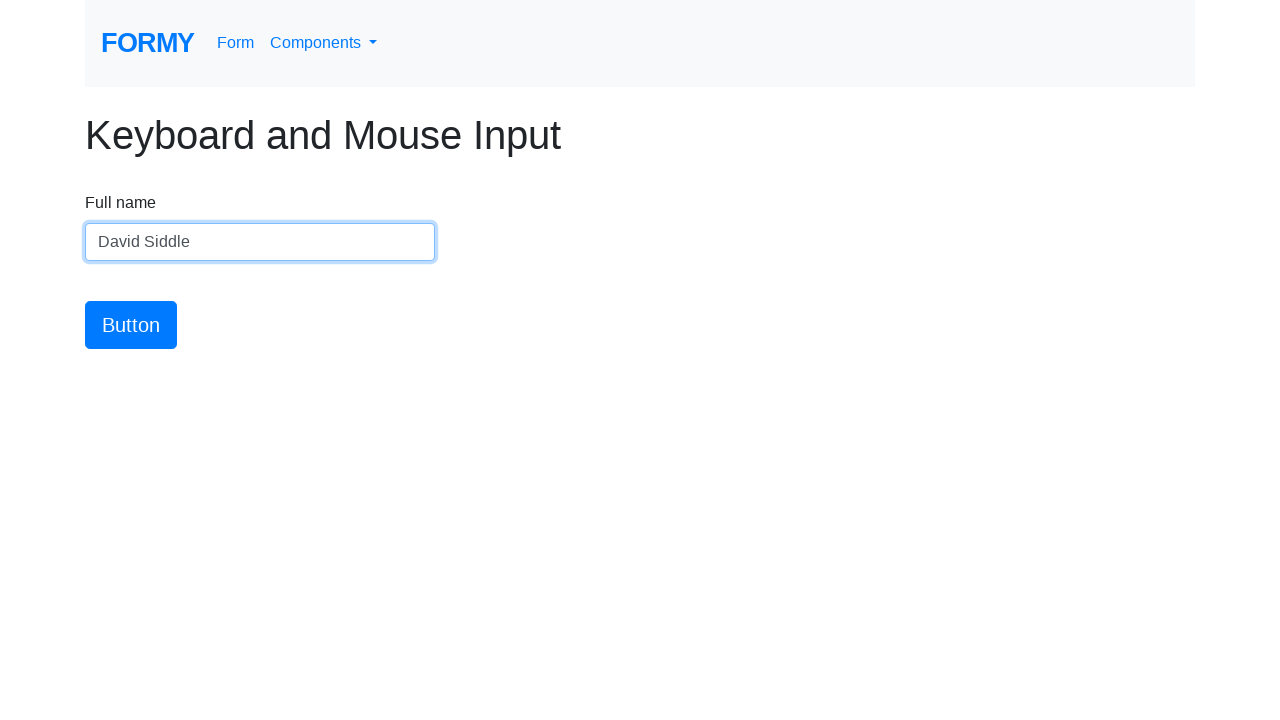

Clicked the submit button at (131, 325) on #button
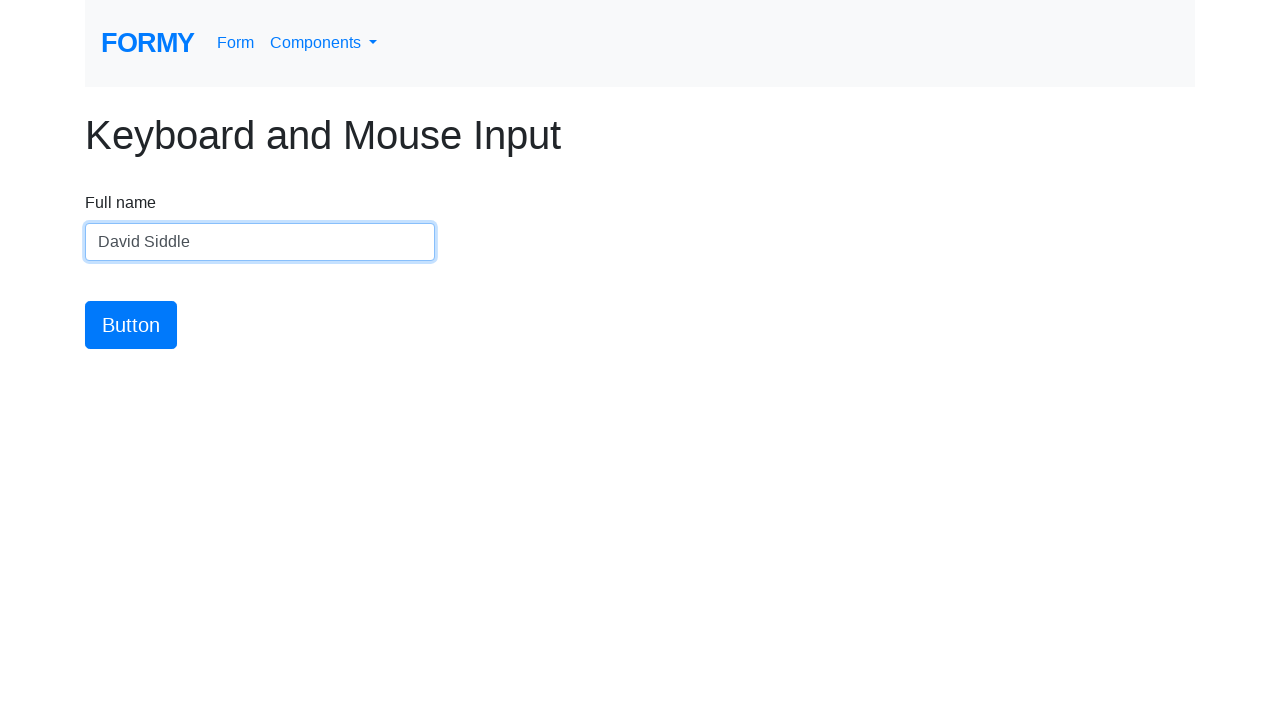

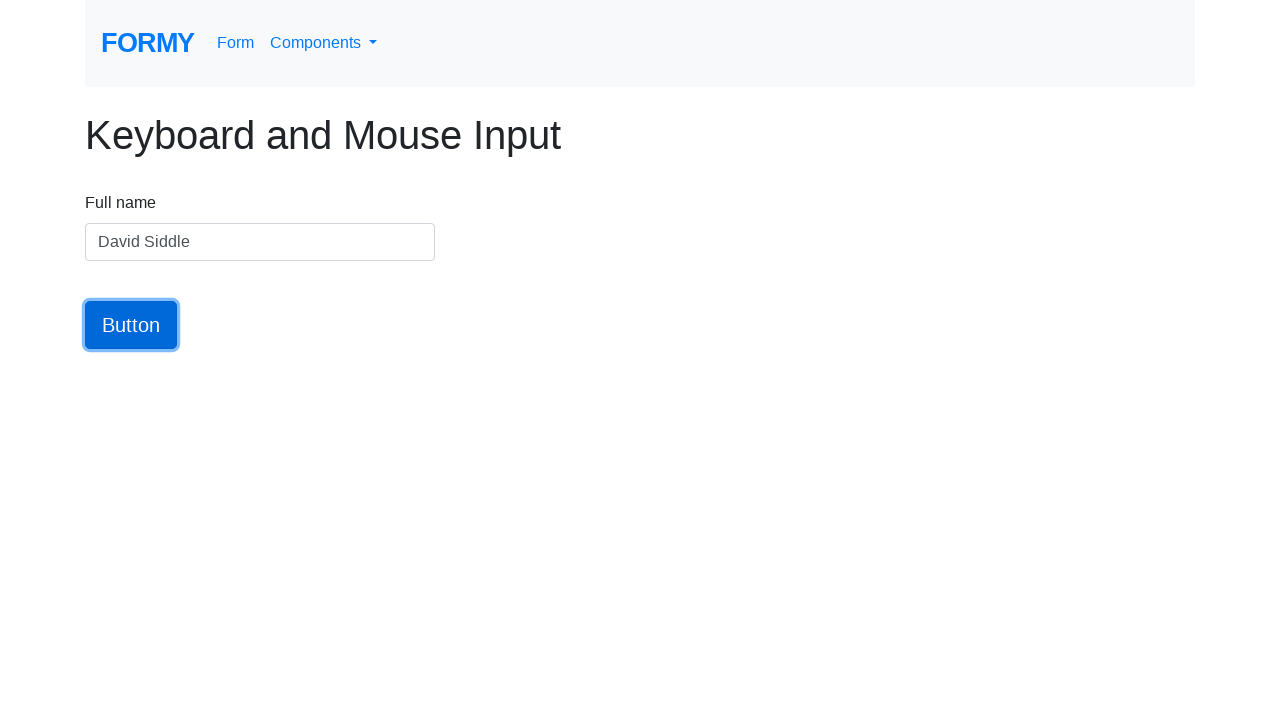